Tests JavaScript prompt dialog handling by clicking a prompt trigger button, entering text into the prompt, and accepting it.

Starting URL: https://omayo.blogspot.com/

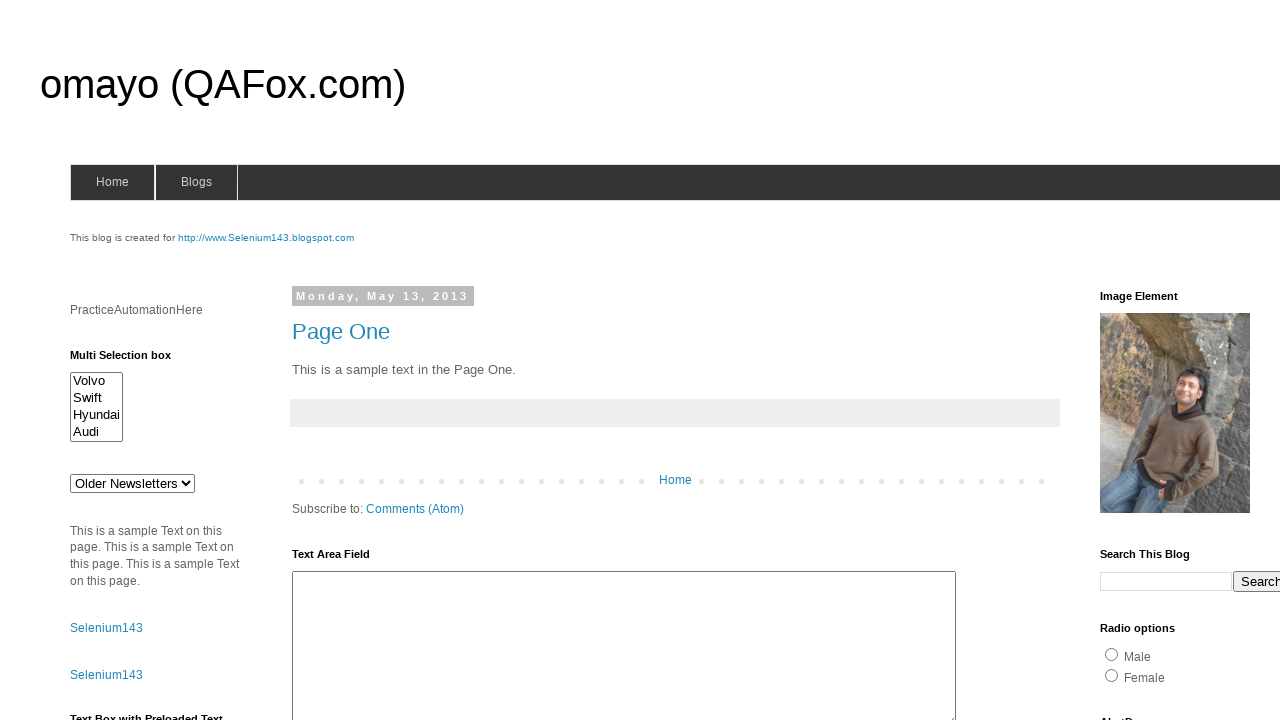

Set up dialog handler for prompt interaction
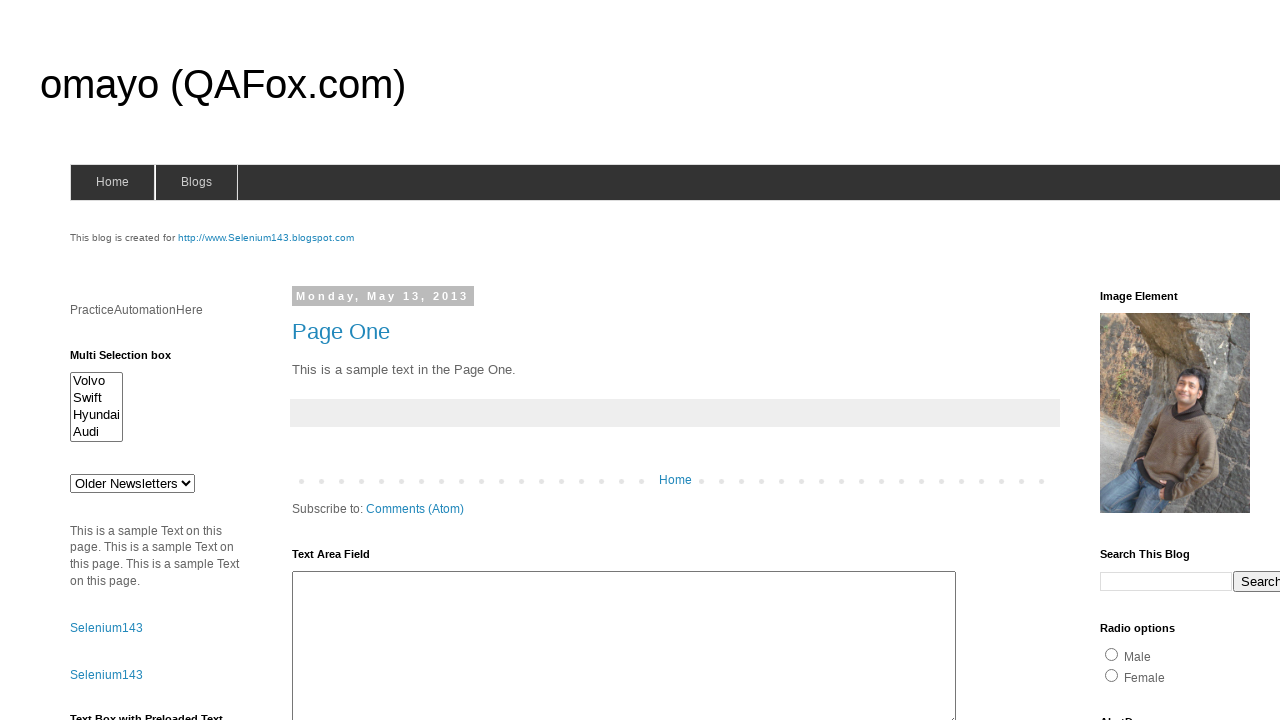

Clicked prompt trigger button at (1140, 361) on #prompt
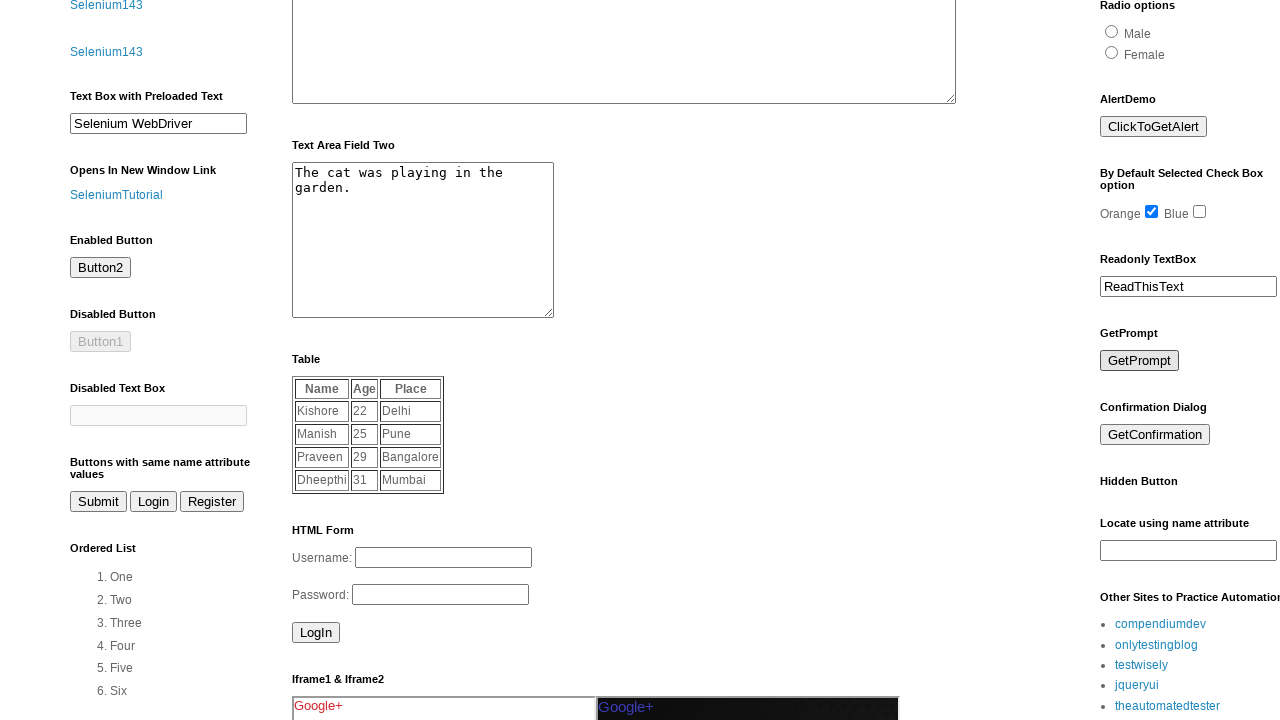

Waited for prompt dialog interaction to complete
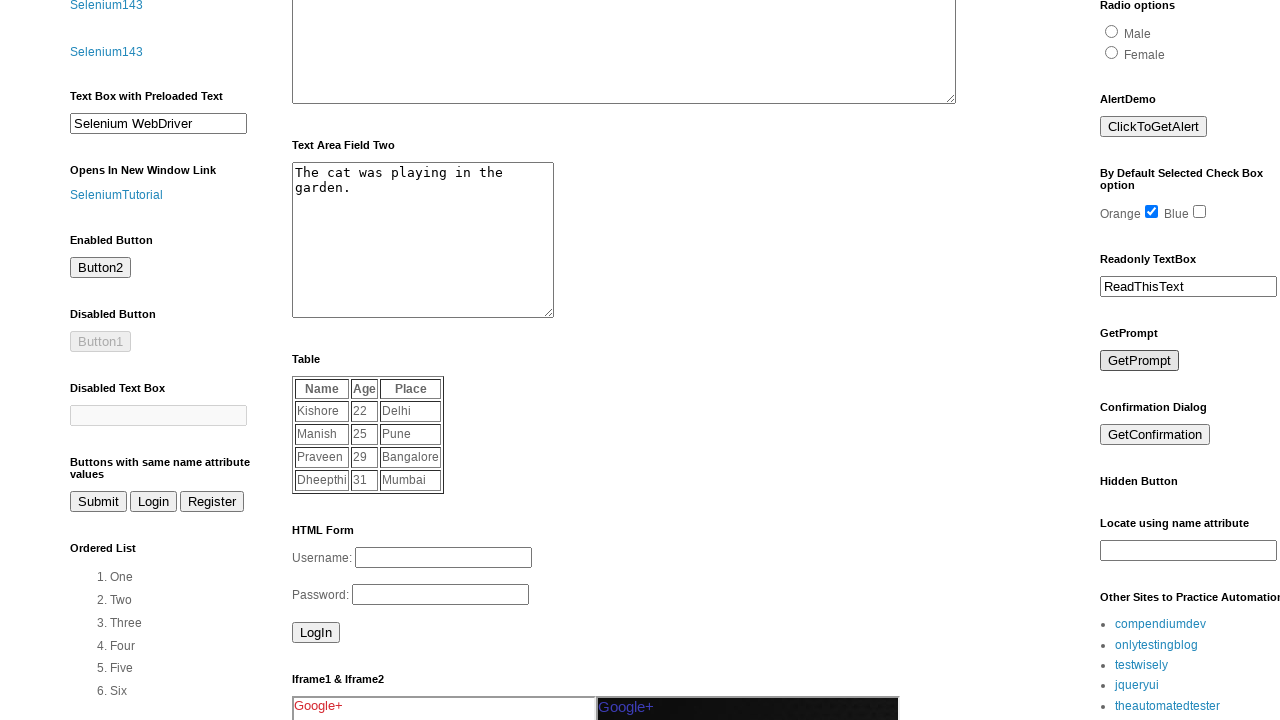

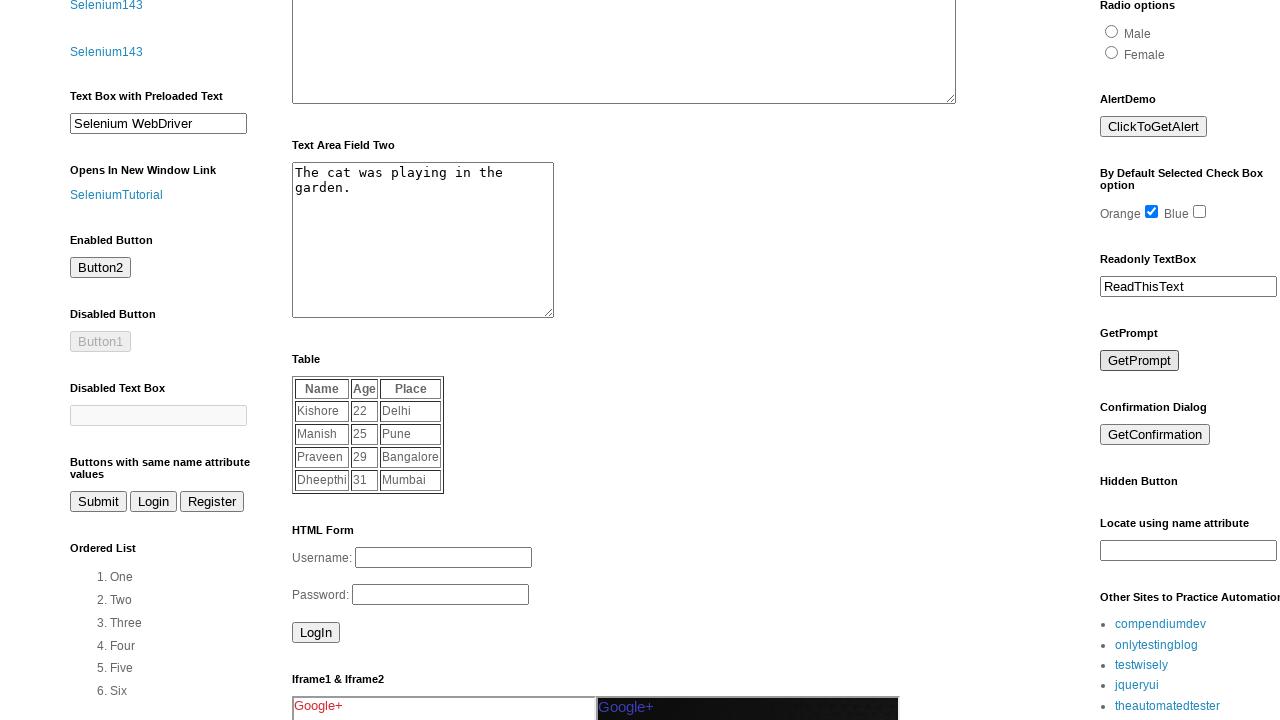